Navigates to Harrow Council website and maximizes the browser window

Starting URL: https://www.harrow.gov.uk/

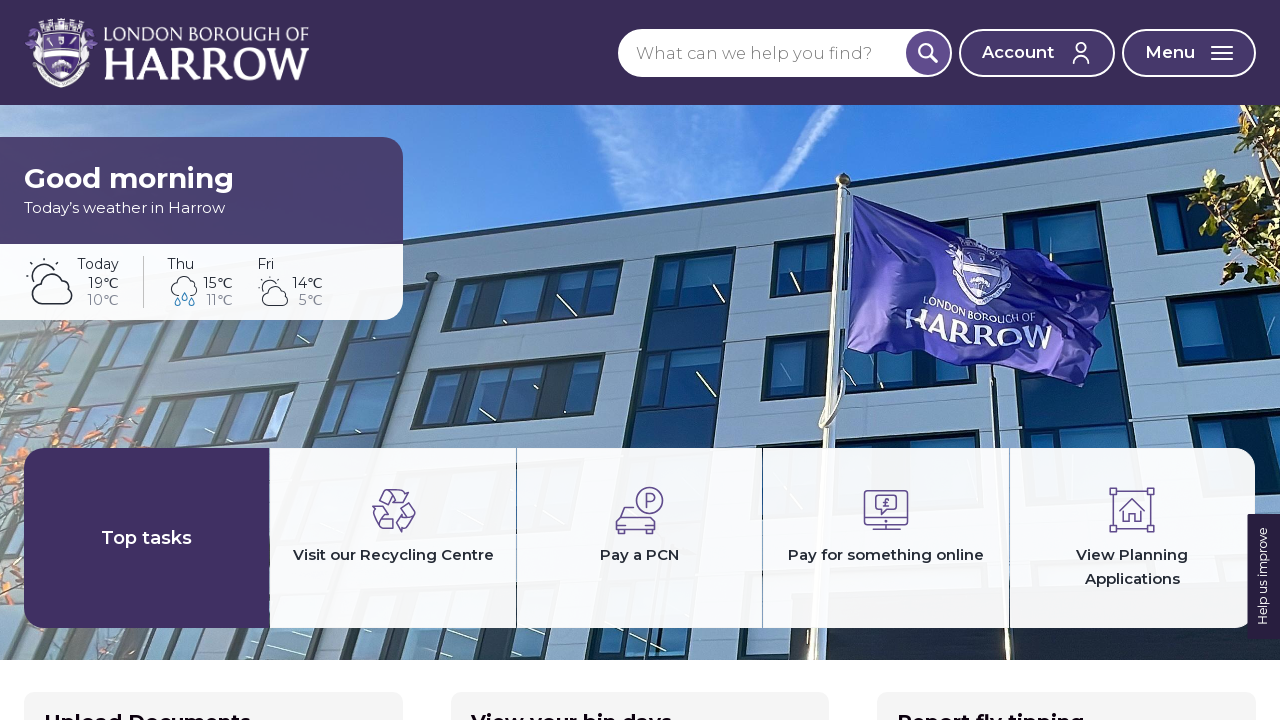

Set viewport size to 1920x1080 to maximize browser window
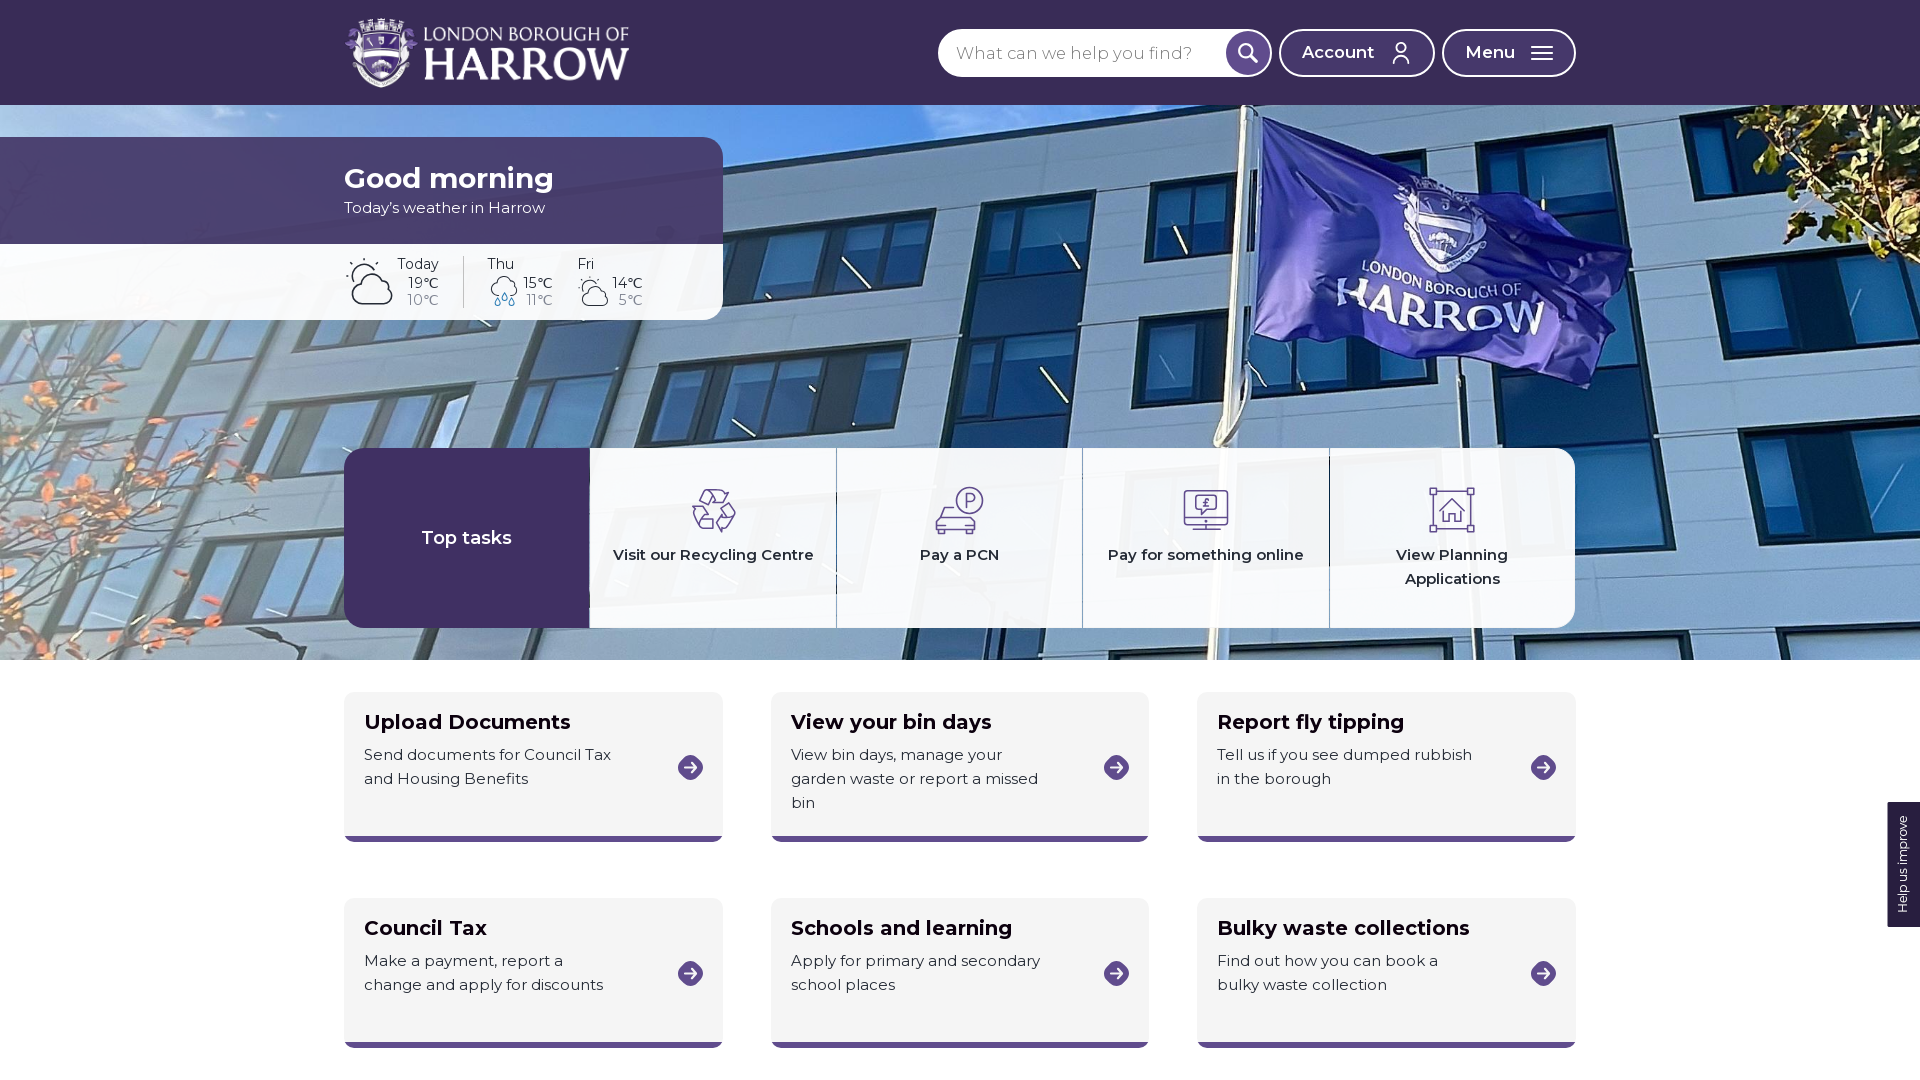

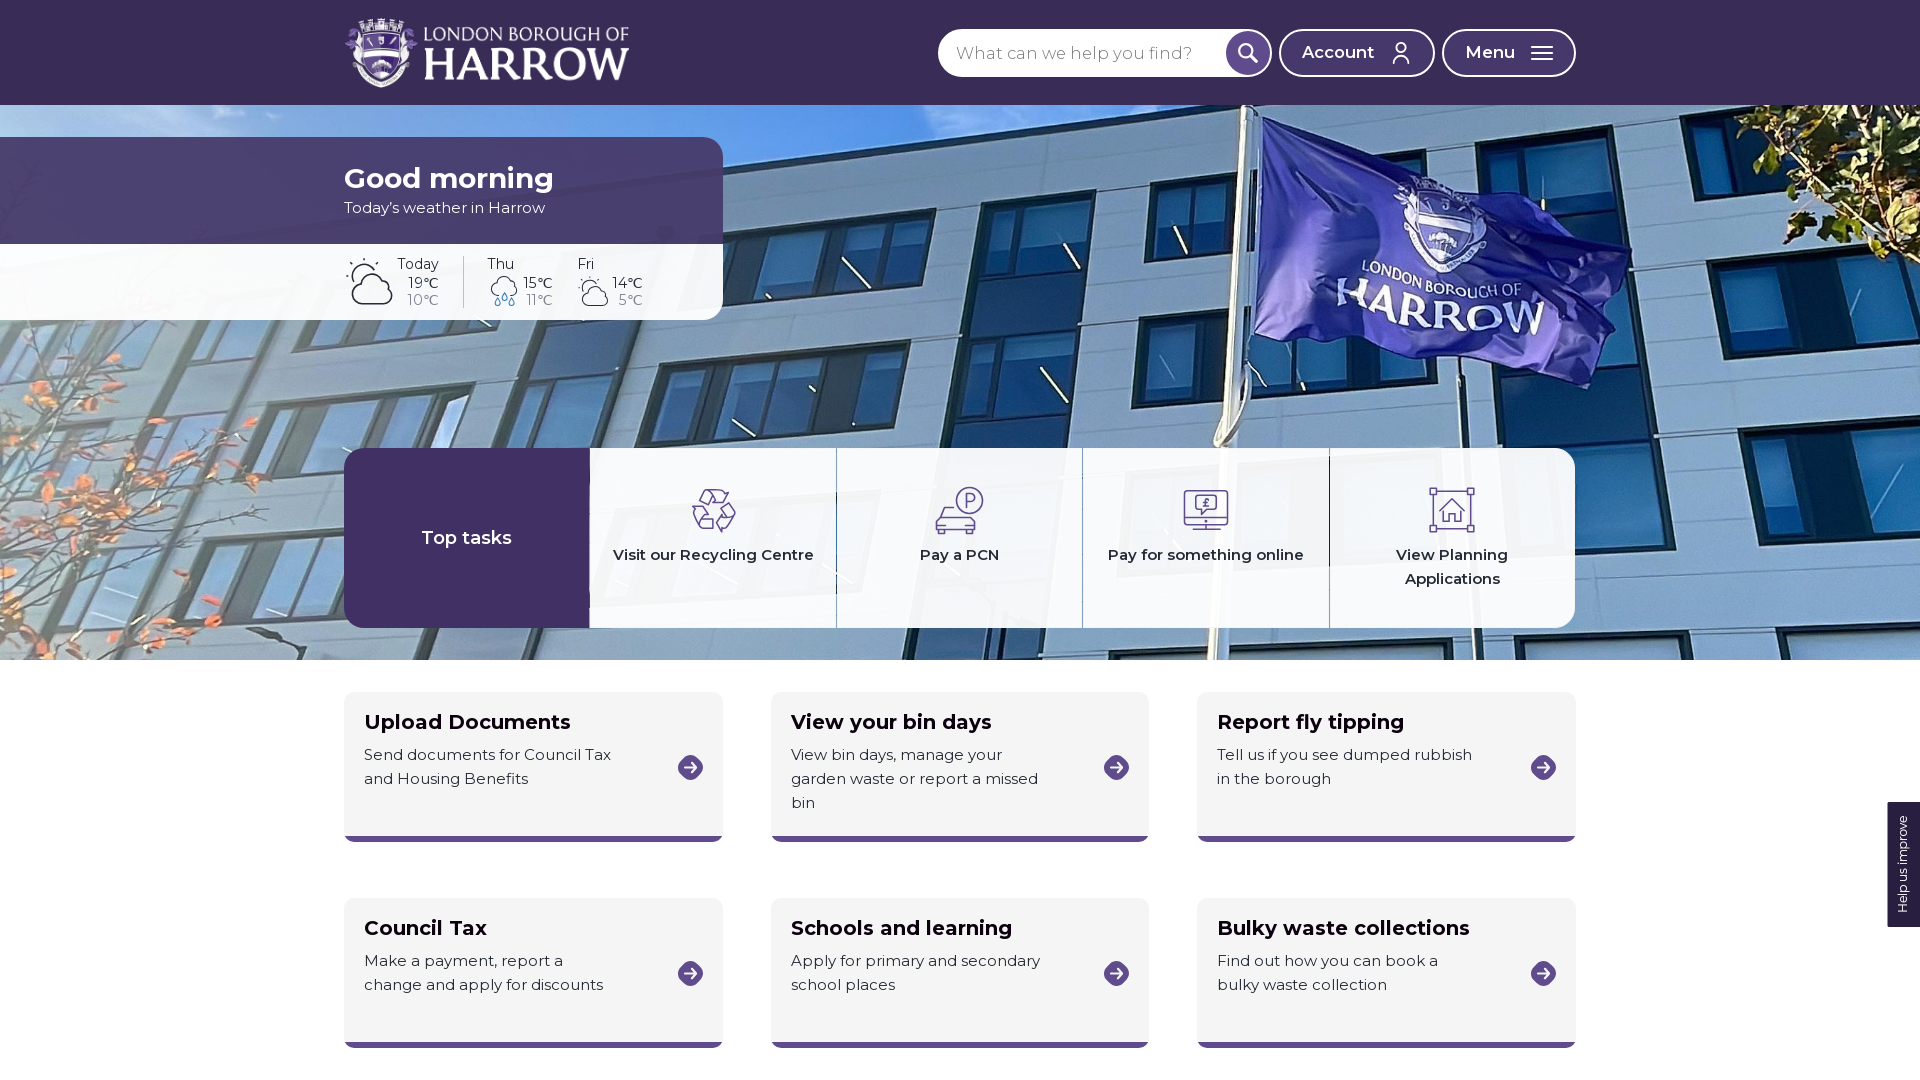